Tests form submission on a math challenge page by extracting a value from an image attribute, calculating a result using logarithm and sine functions, filling the input field, checking checkboxes, and submitting the form.

Starting URL: http://suninjuly.github.io/get_attribute.html

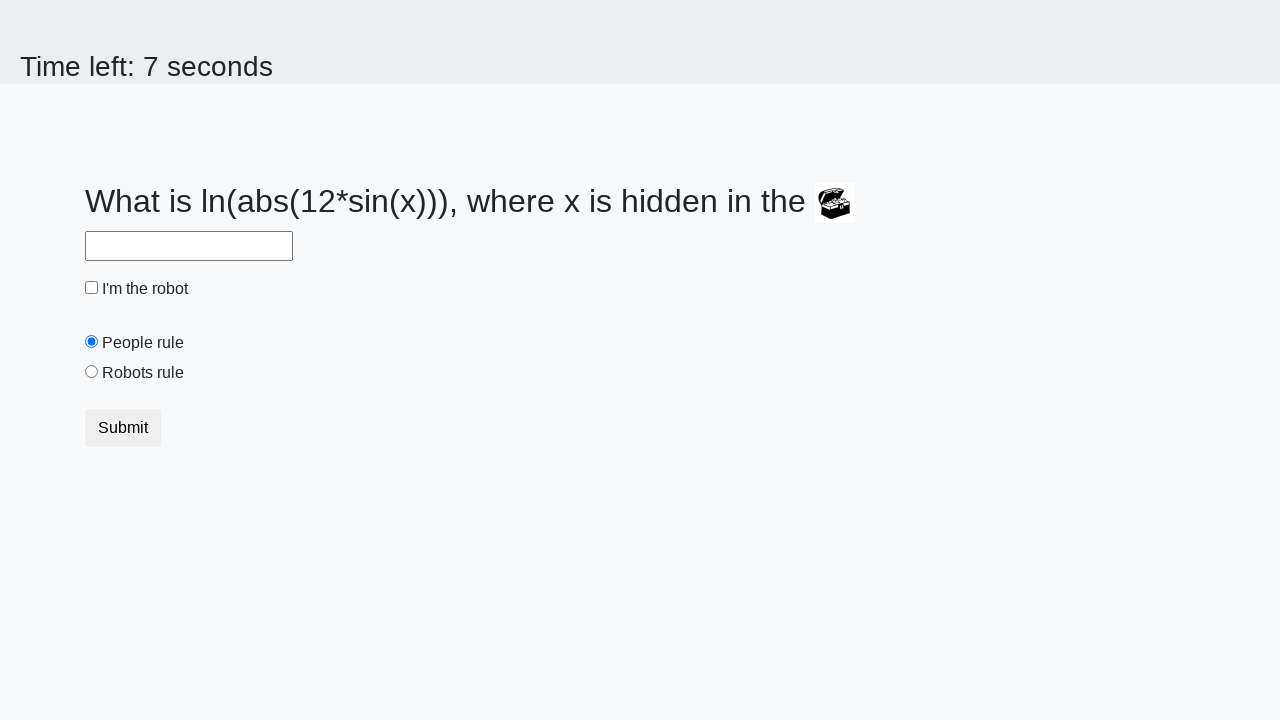

Located image element on math challenge page
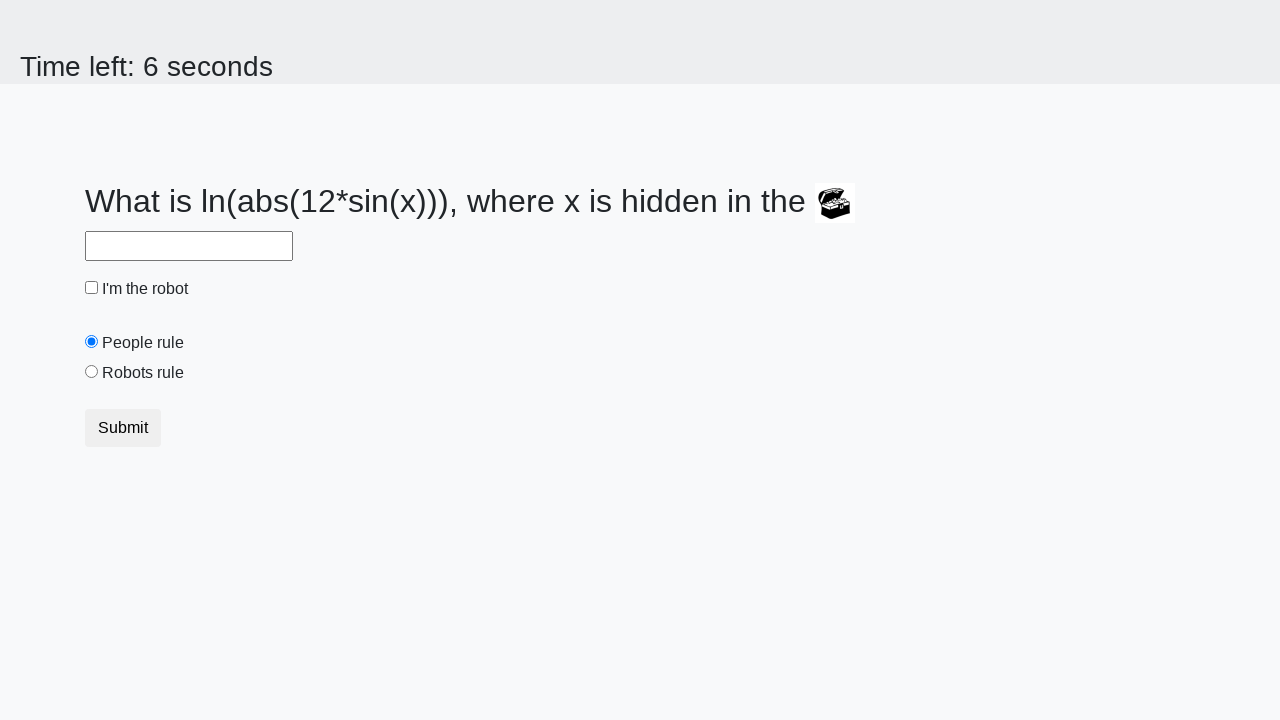

Extracted valuex attribute from image: 355
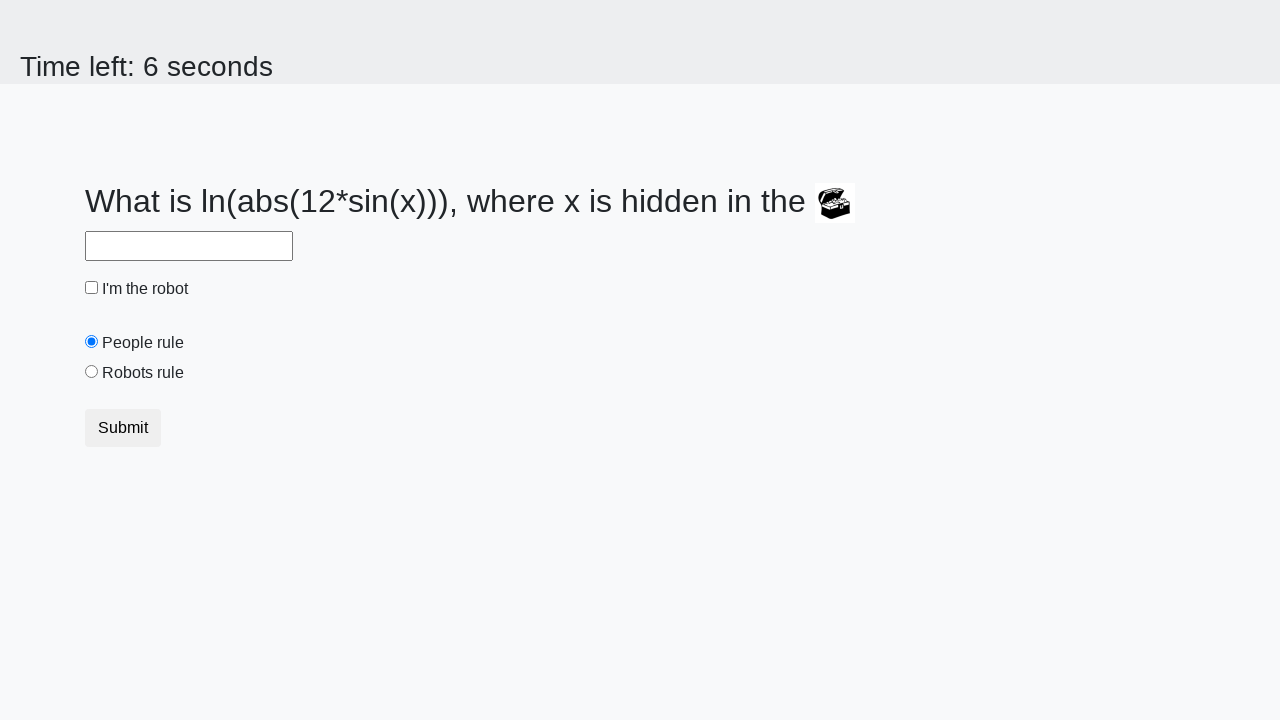

Calculated result using logarithm and sine functions: -7.924606287468848
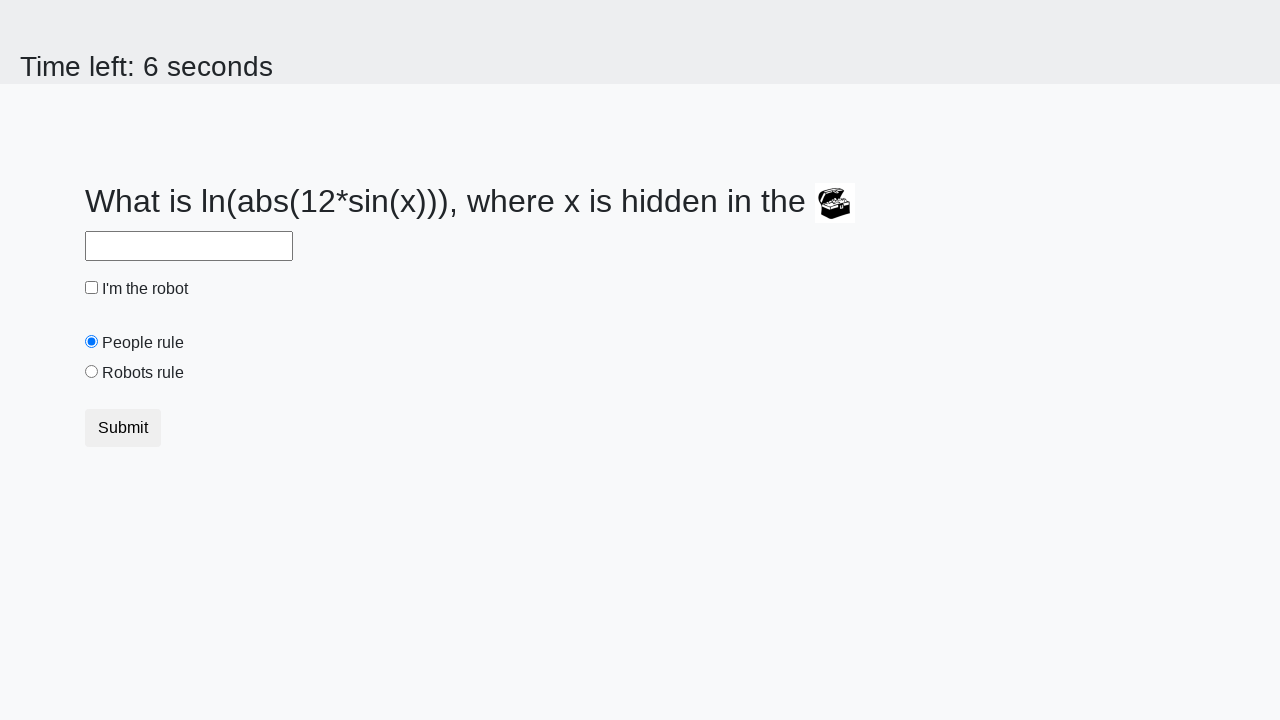

Filled input field with calculated value on input
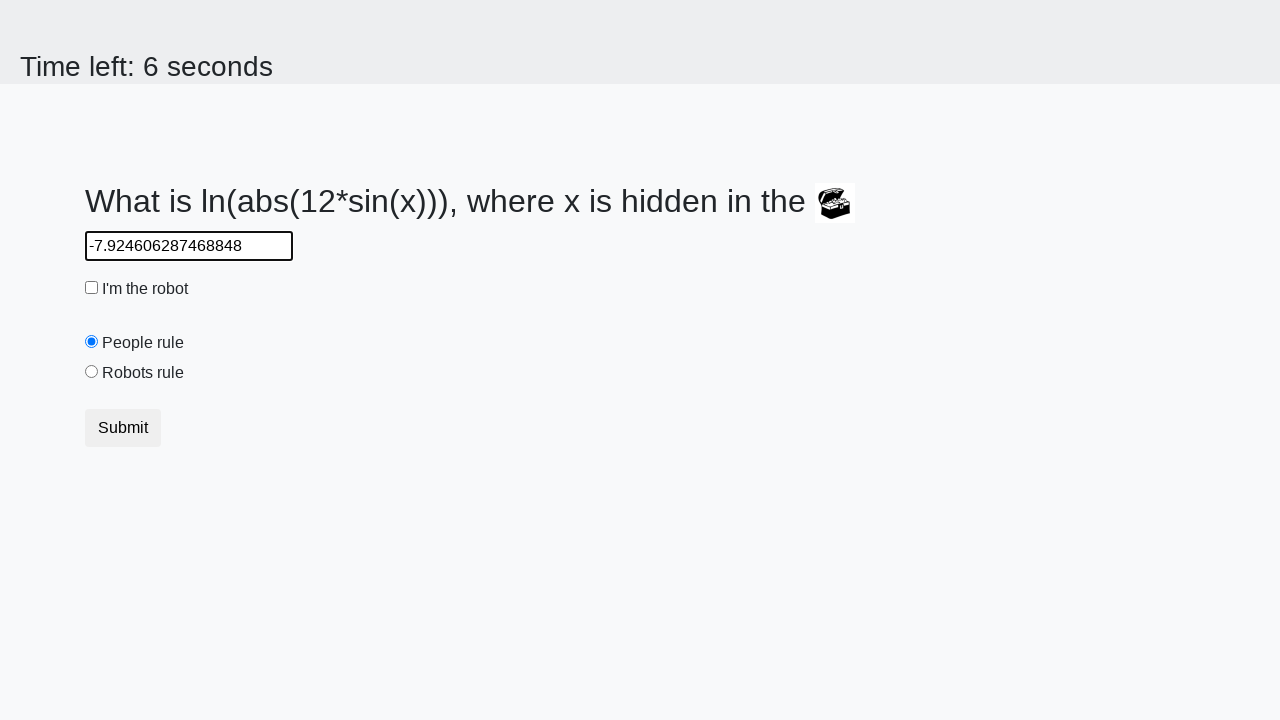

Clicked robot checkbox at (92, 288) on #robotCheckbox
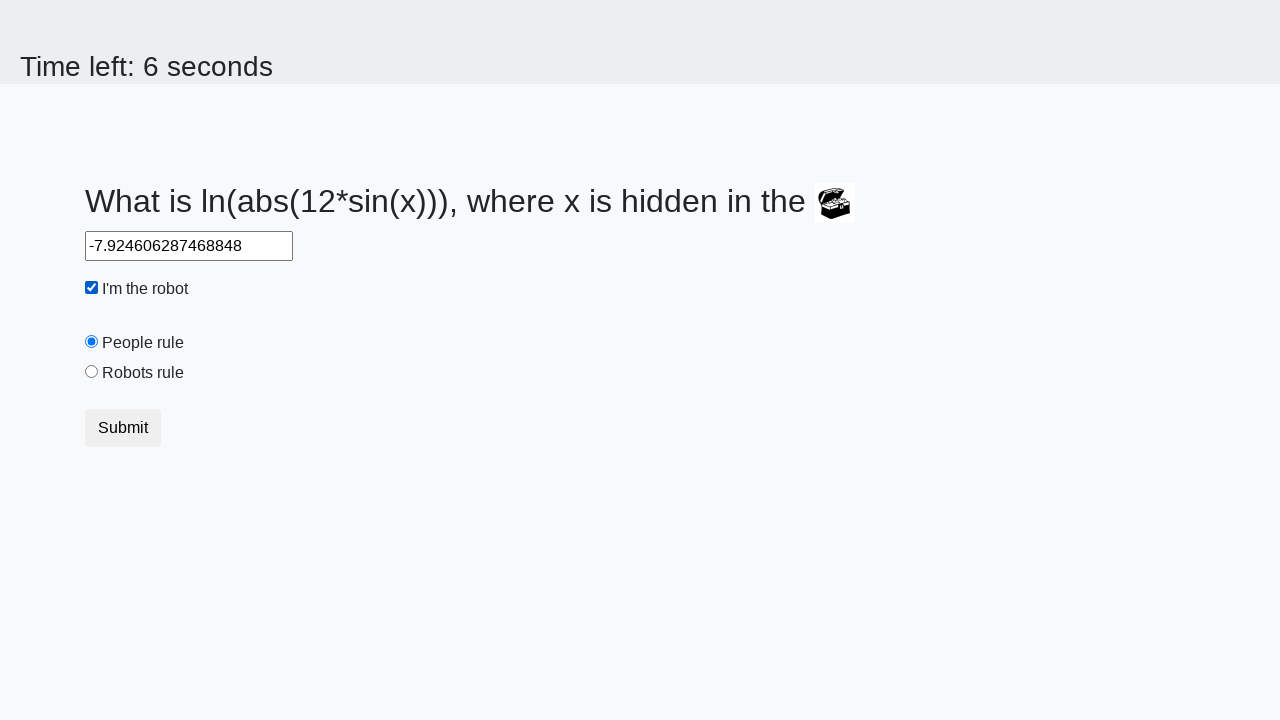

Clicked robots rule checkbox at (92, 372) on #robotsRule
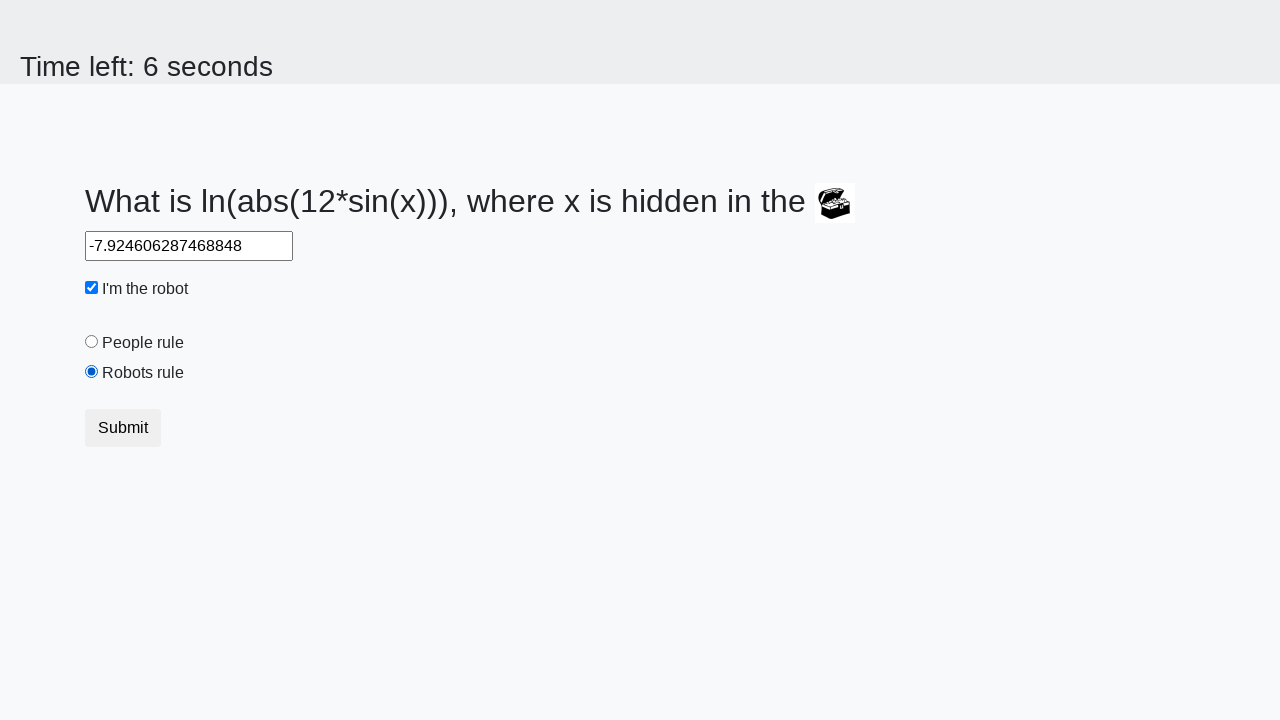

Clicked submit button to complete form at (123, 428) on xpath=//button[text()='Submit']
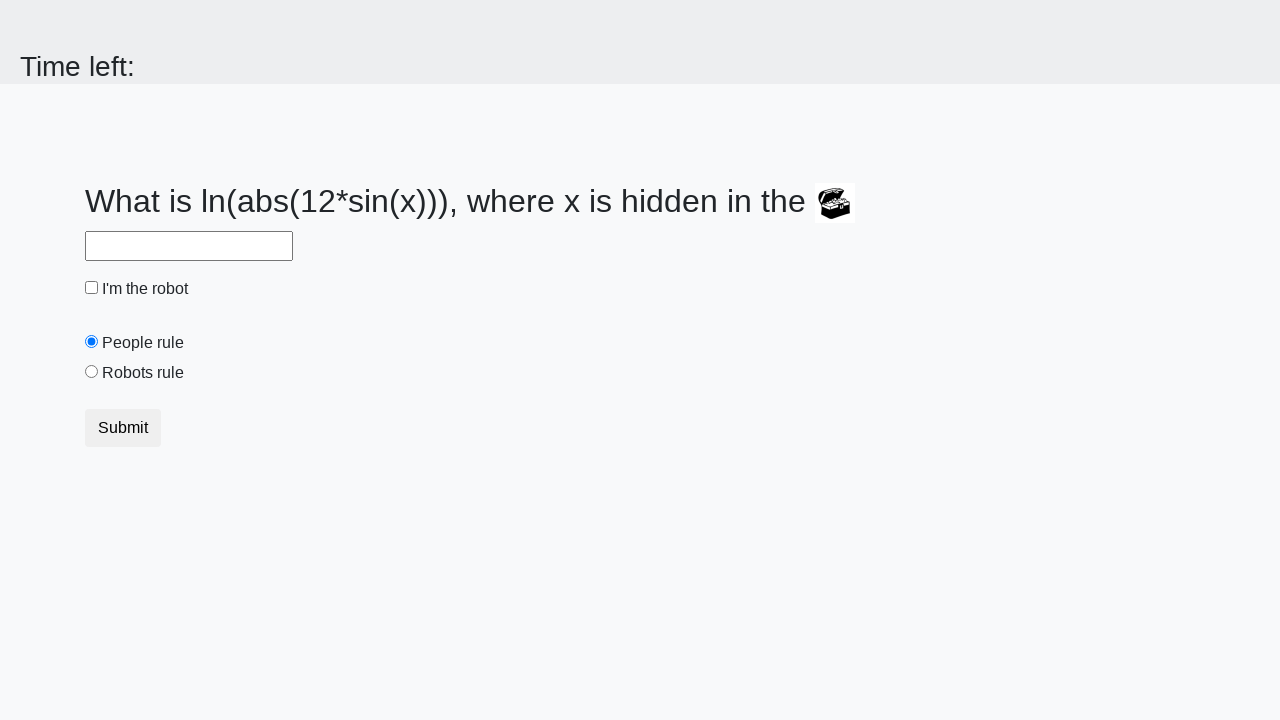

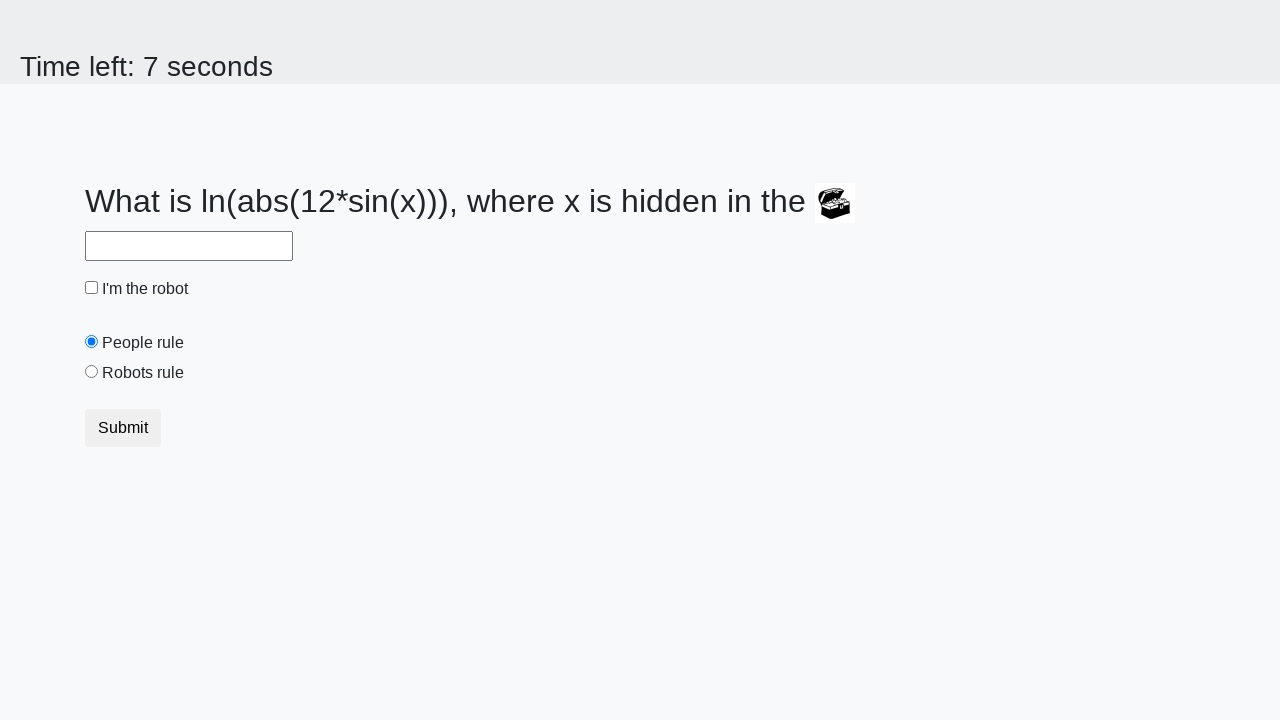